Tests drag and drop functionality on the jQuery UI droppable demo page by switching to the iframe and dragging an element onto a drop target

Starting URL: https://jqueryui.com/droppable/

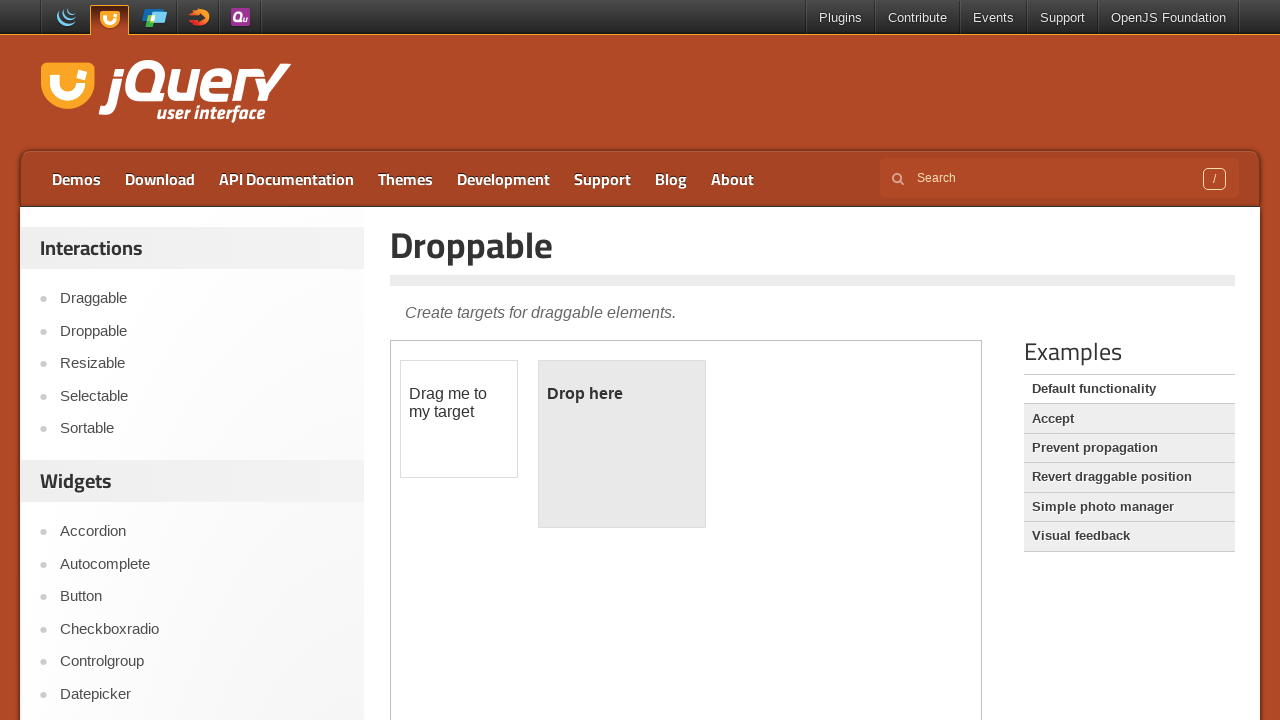

Navigated to jQuery UI droppable demo page
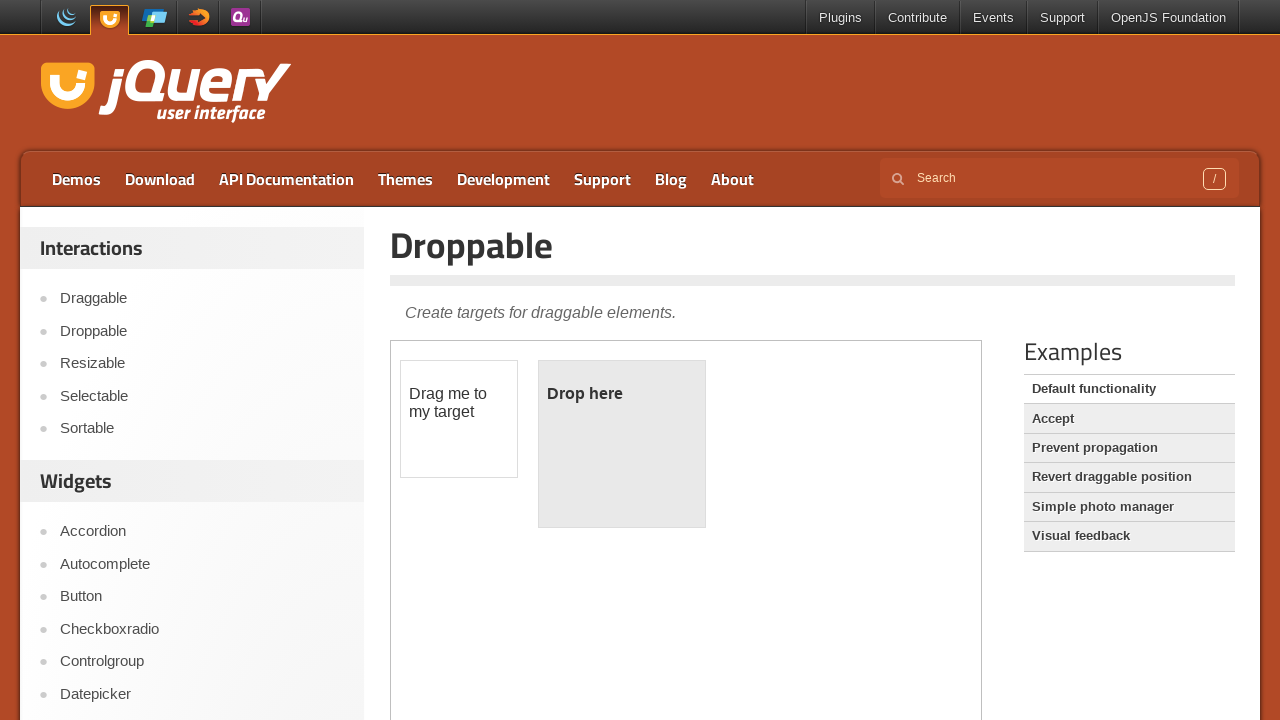

Located the demo iframe
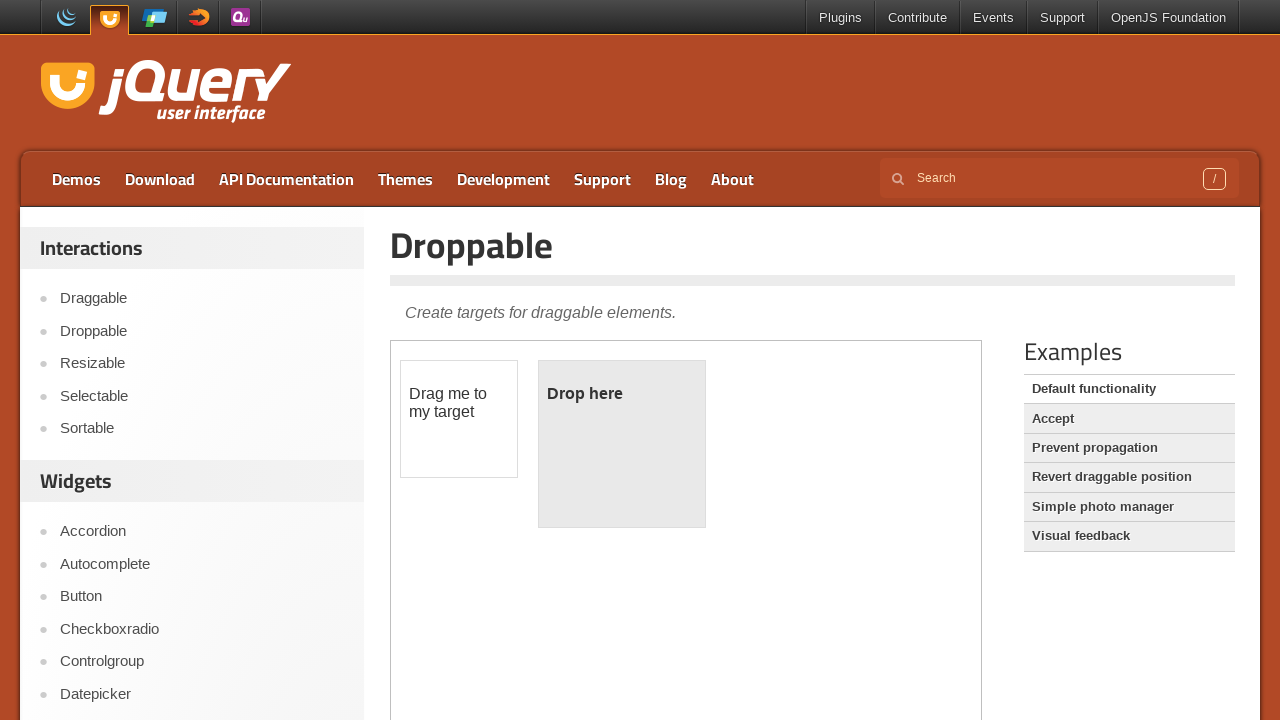

Located the draggable element within the iframe
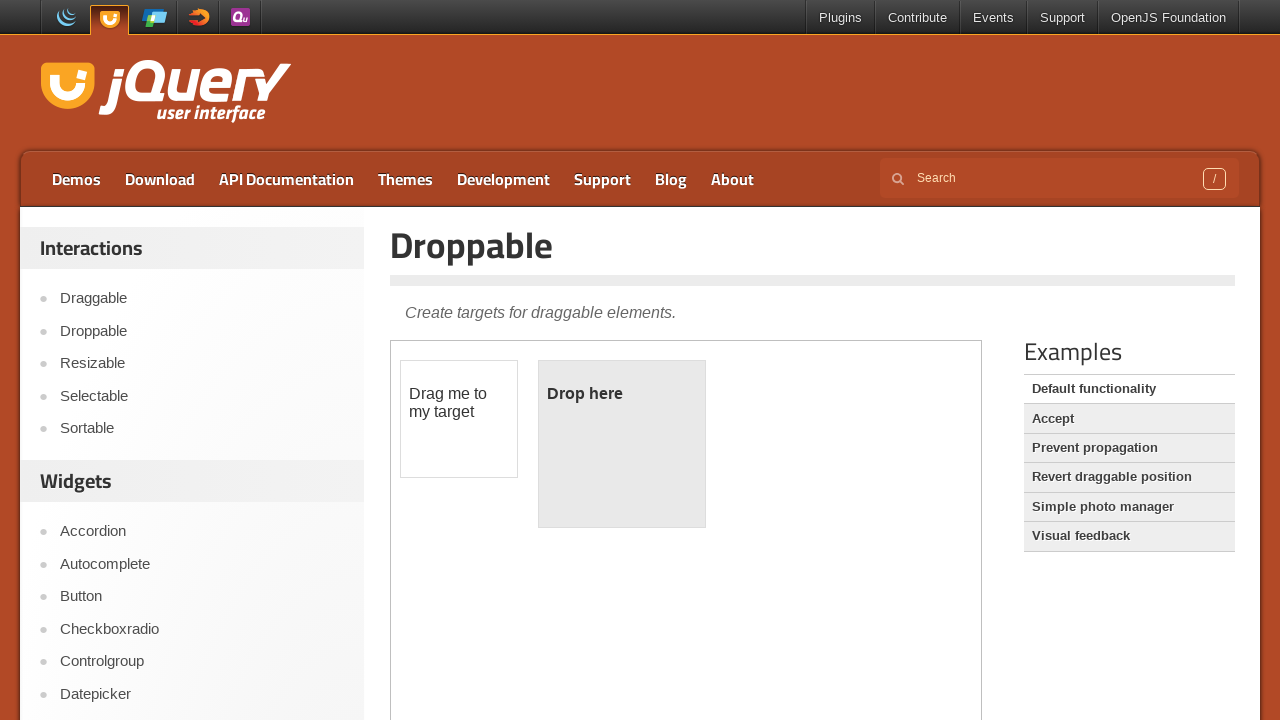

Located the droppable target element within the iframe
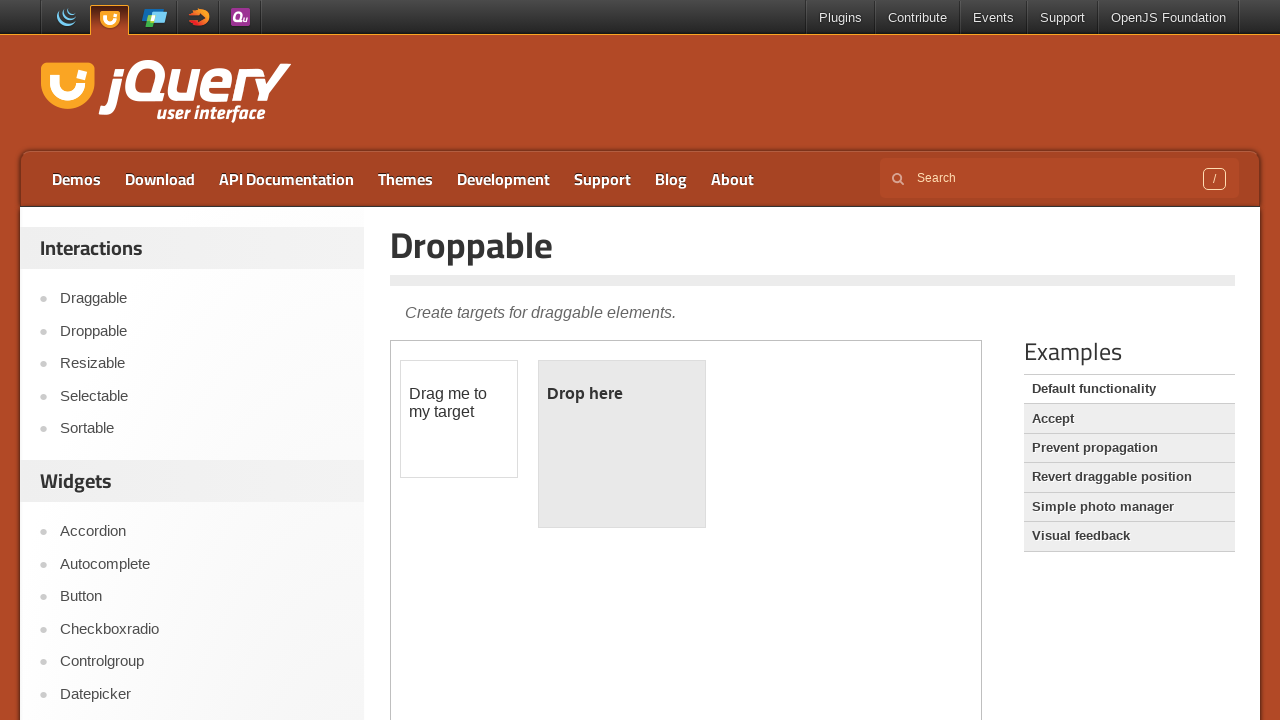

Dragged the draggable element onto the droppable target at (622, 444)
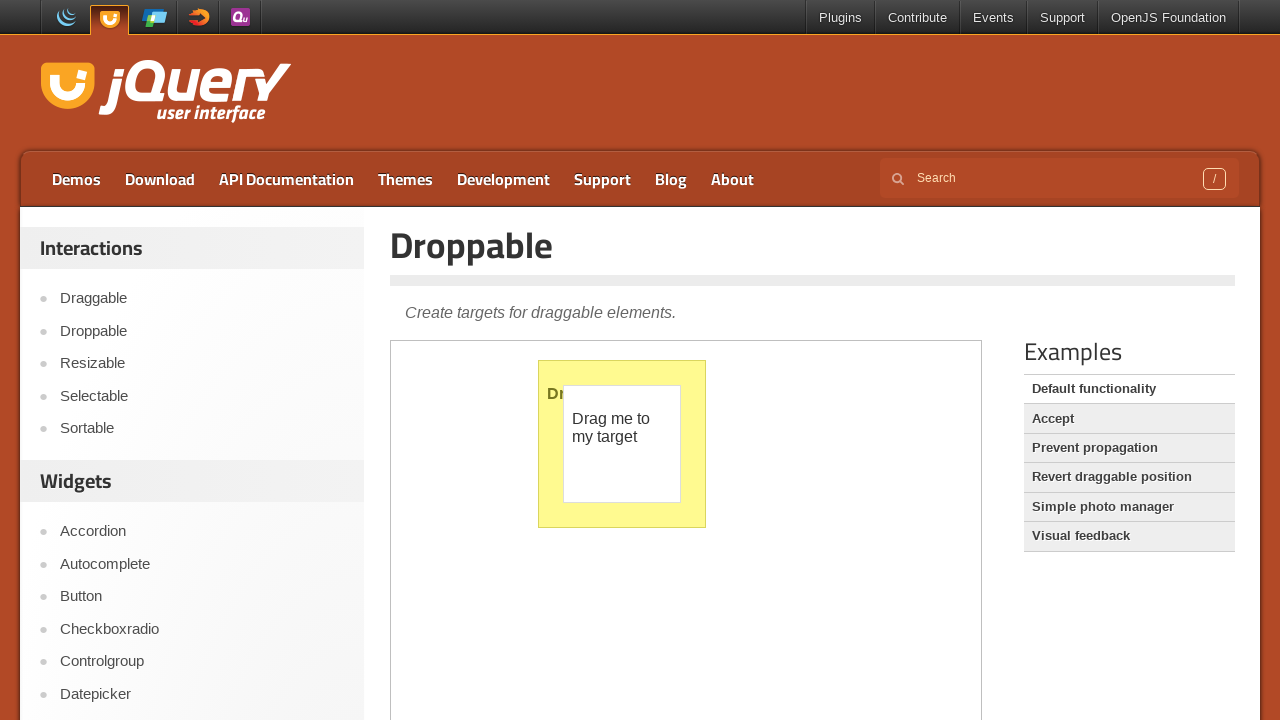

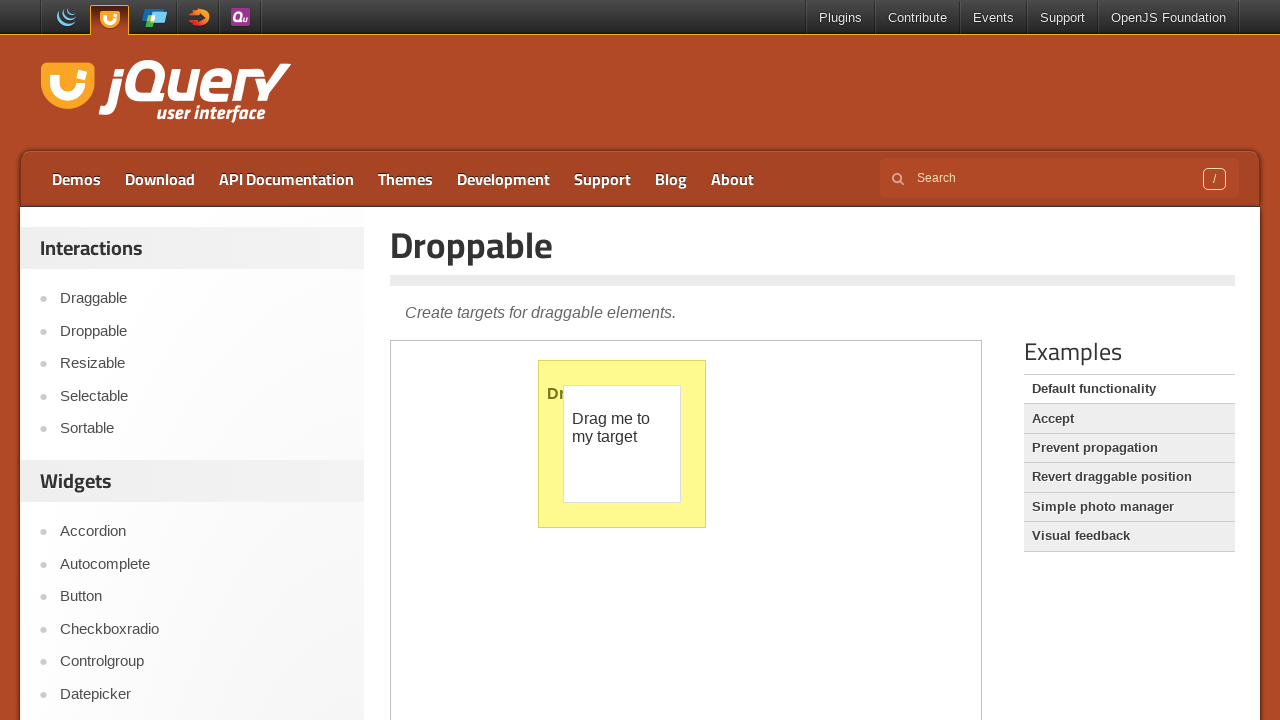